Tests slider interaction on jQueryUI demo page by switching to iframe, locating the slider element, and performing a click action at an offset position

Starting URL: https://jqueryui.com/slider/

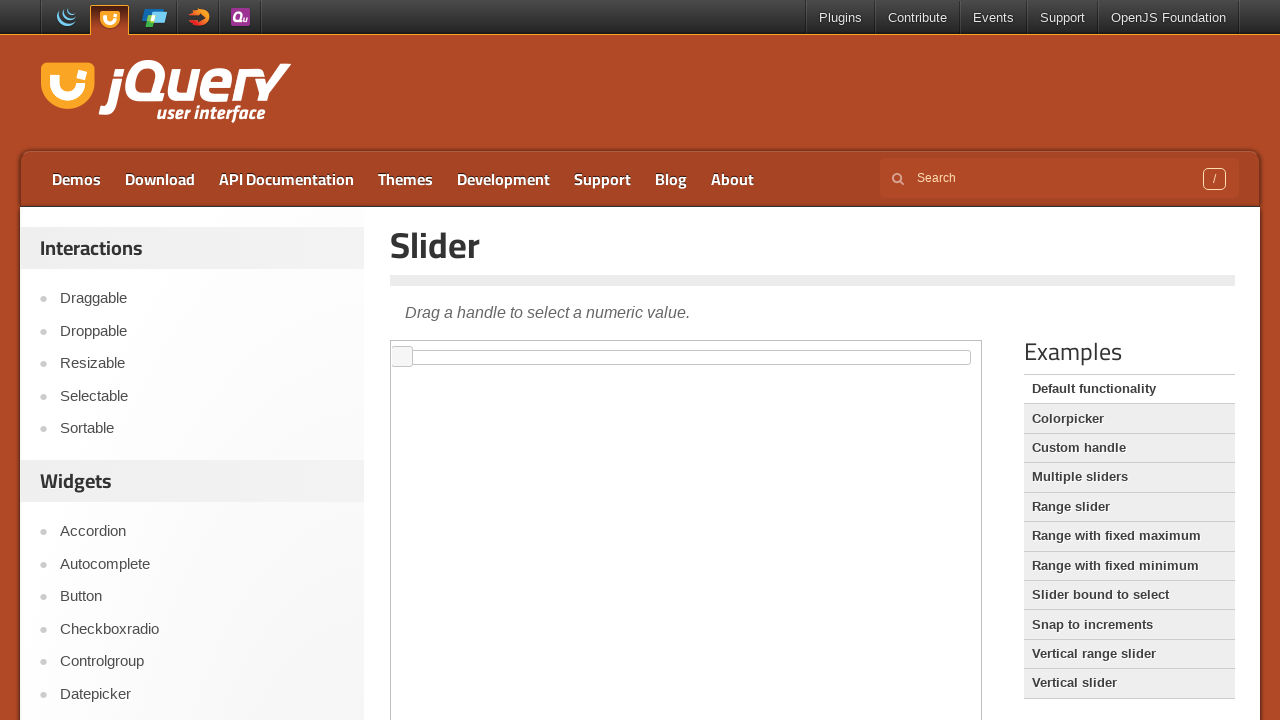

Located the iframe containing the slider demo
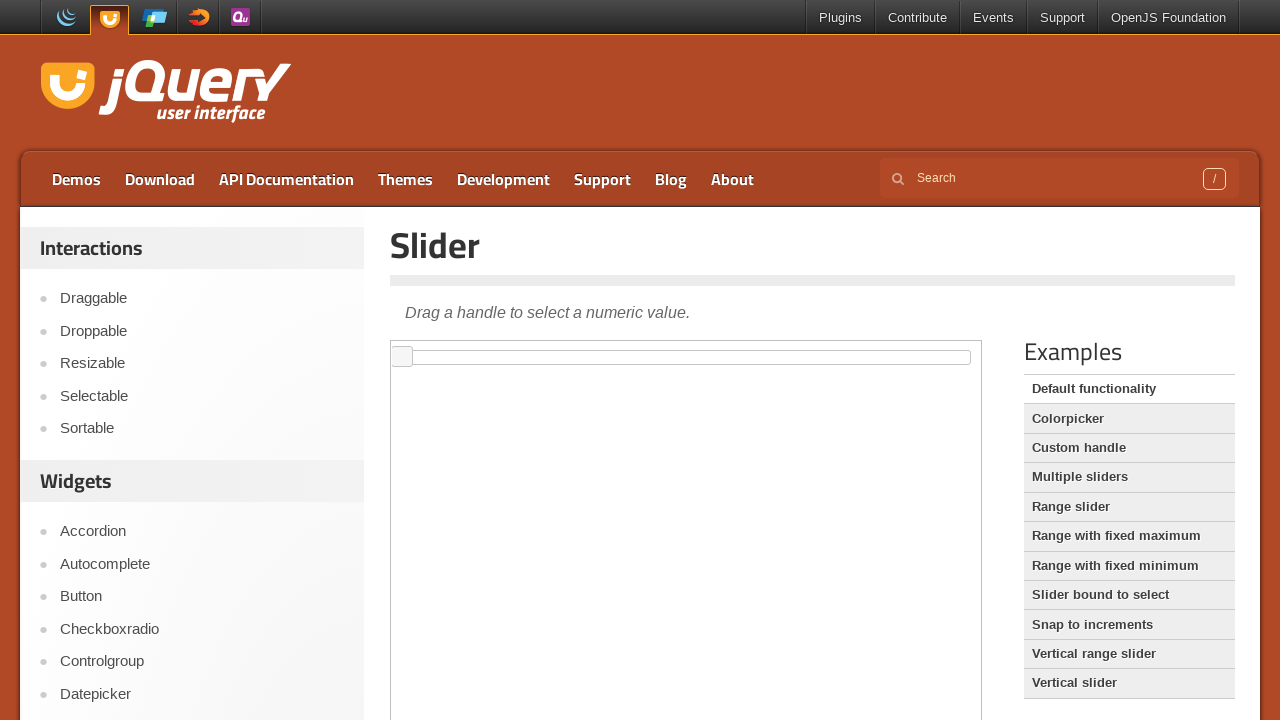

Located the slider element with ID 'slider' within the iframe
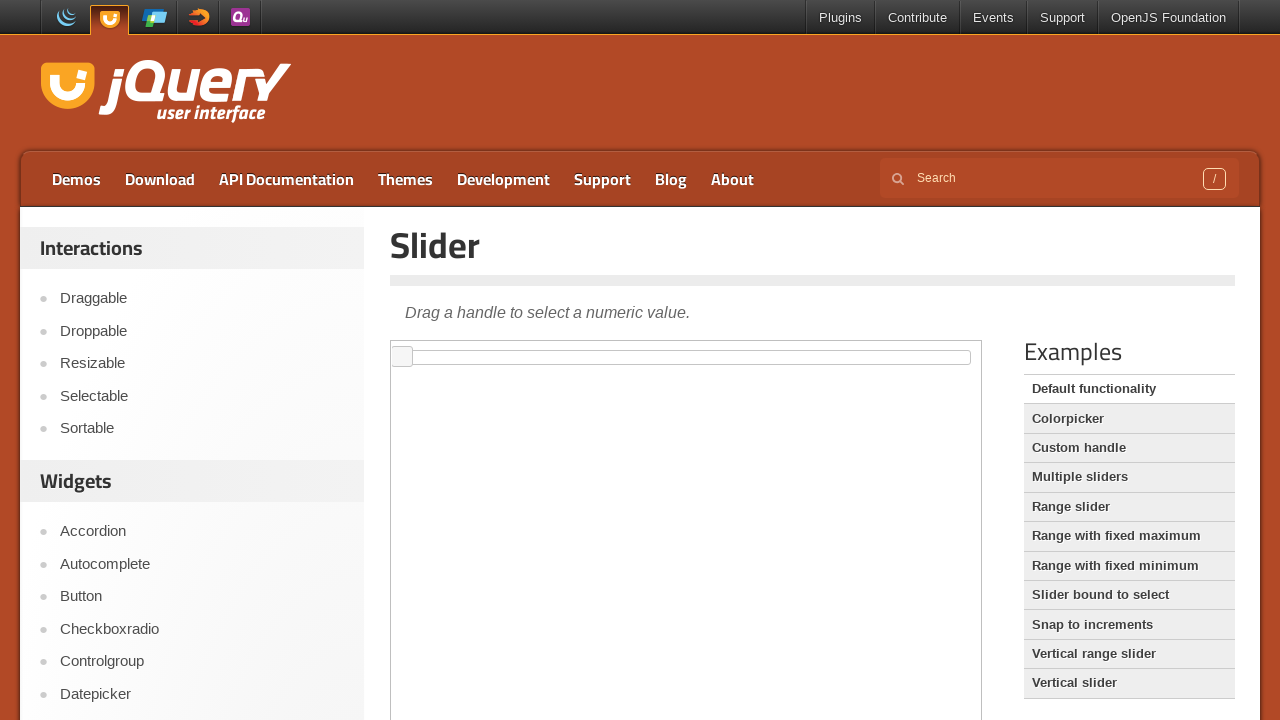

Slider element became visible
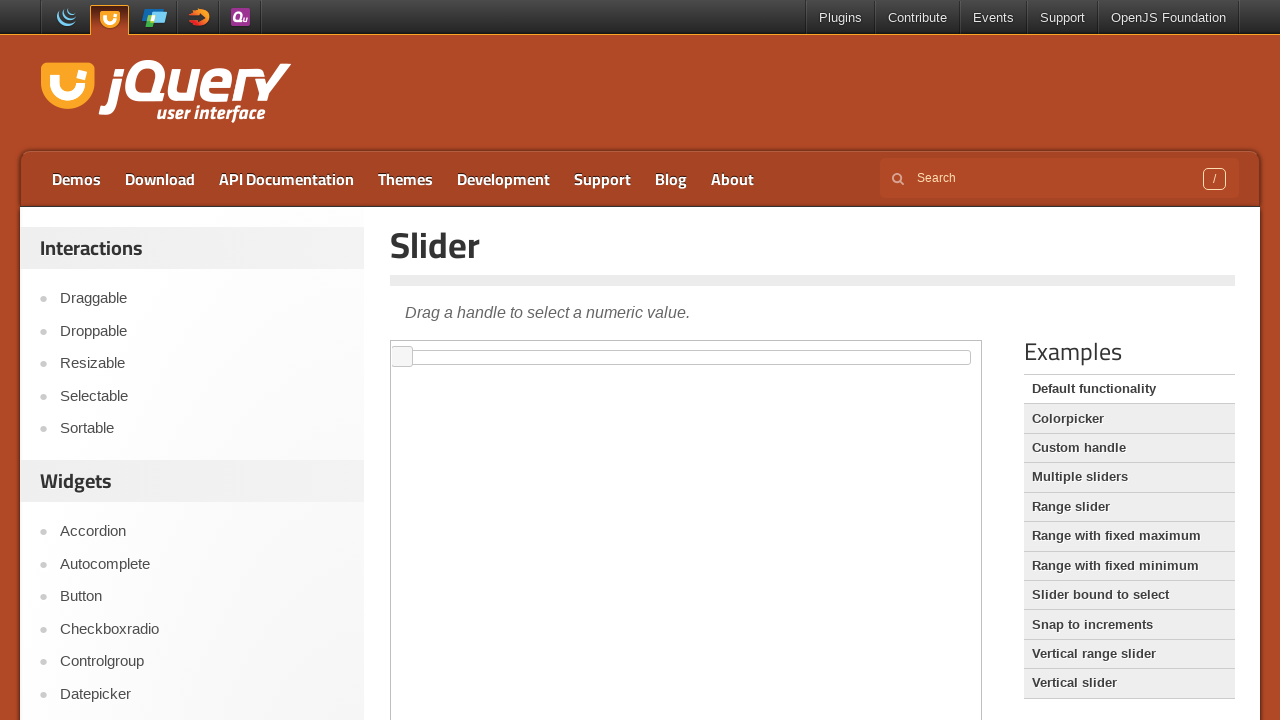

Clicked on slider at offset position (x: 50, y: 0) to move it at (451, 351) on iframe >> nth=0 >> internal:control=enter-frame >> #slider
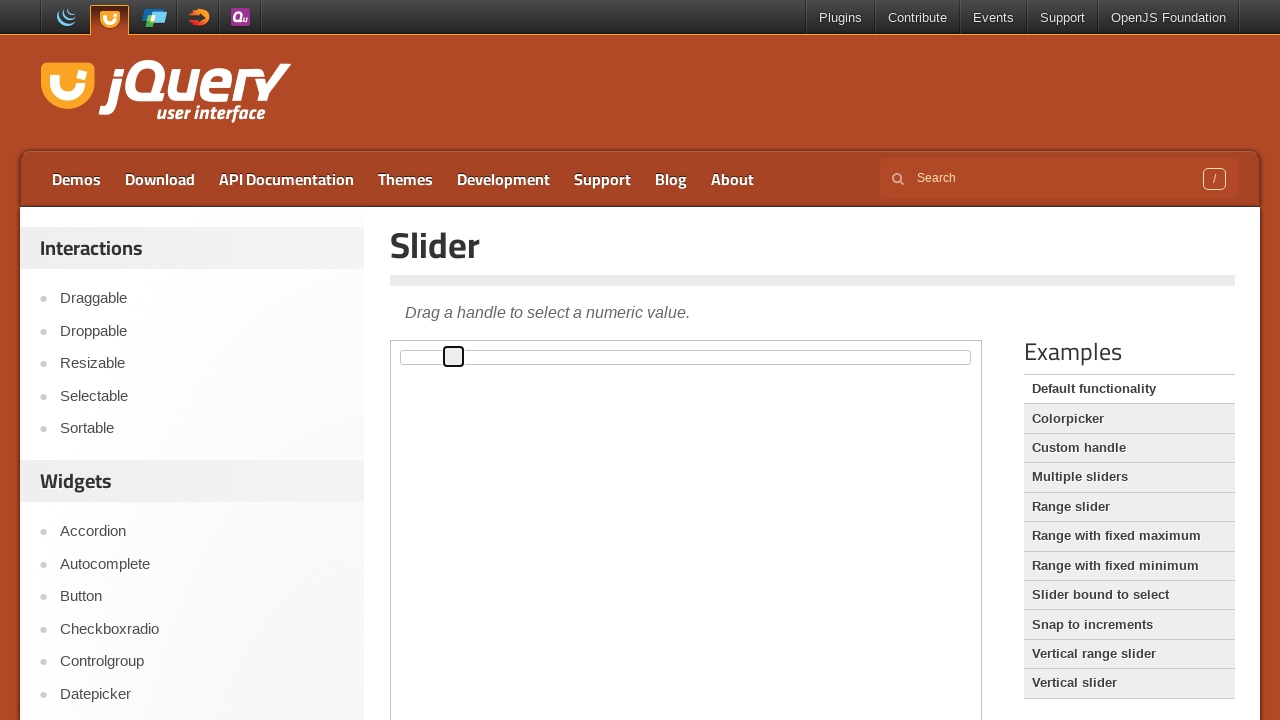

Performed right-click (context click) on the slider at (686, 357) on iframe >> nth=0 >> internal:control=enter-frame >> #slider
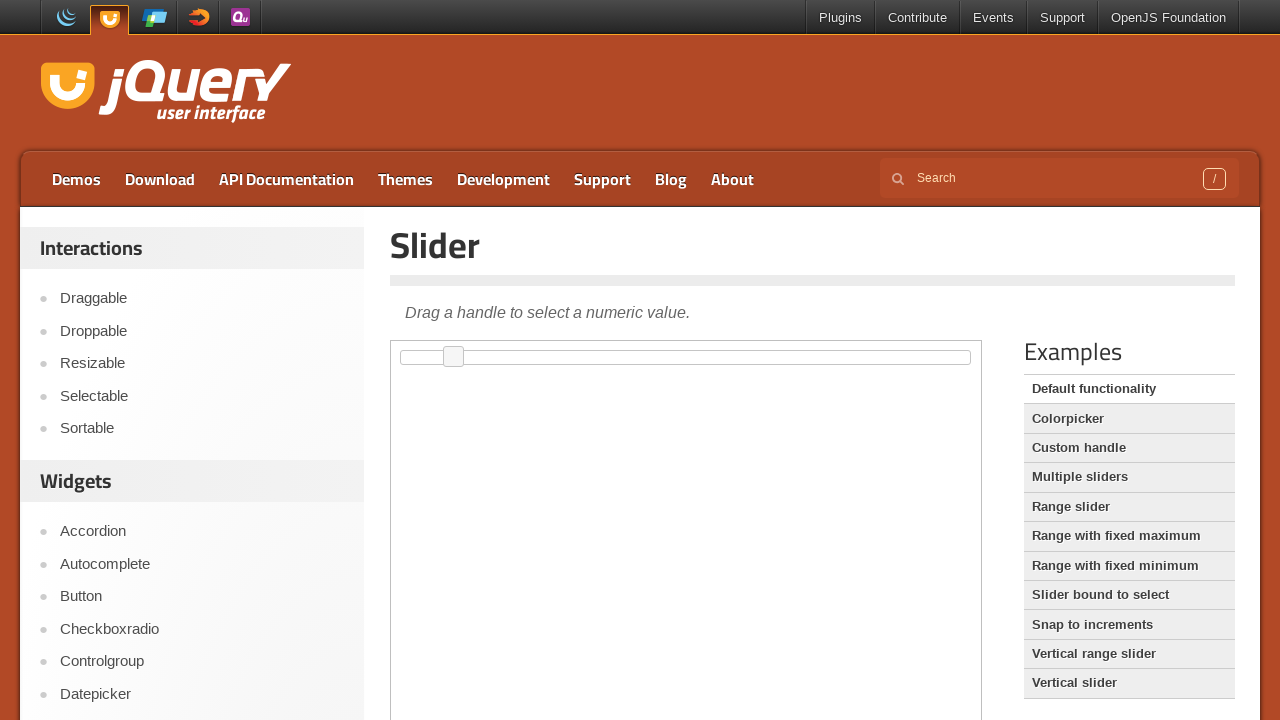

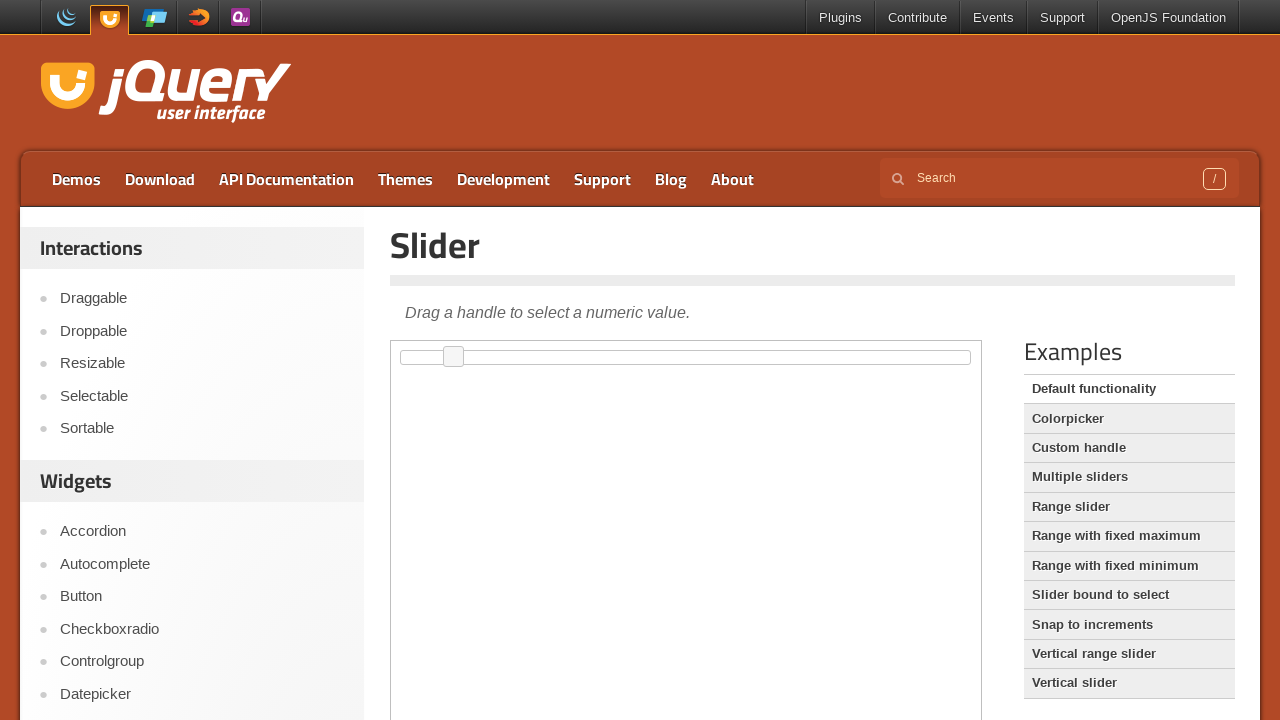